Tests the Text Box form on demoqa.com by filling in name, email, current address, and permanent address fields, then submitting the form.

Starting URL: https://demoqa.com/elements

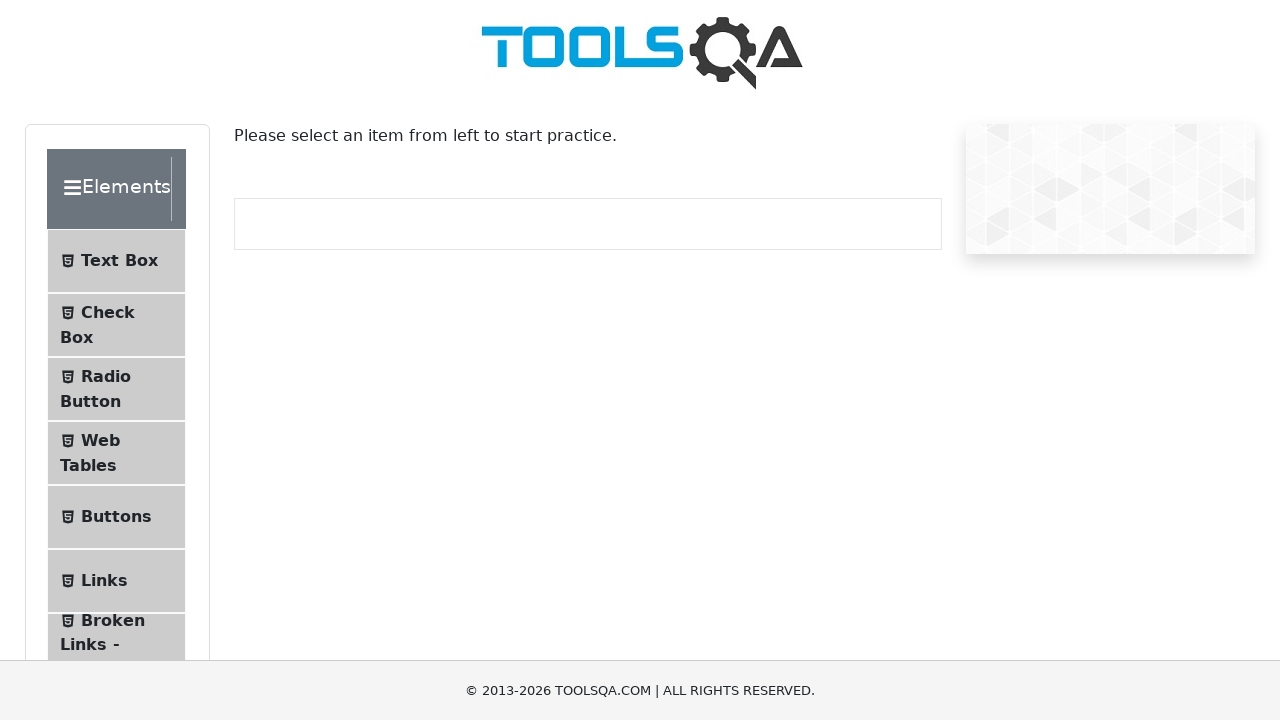

Clicked on Text Box menu item at (119, 261) on text=Text Box
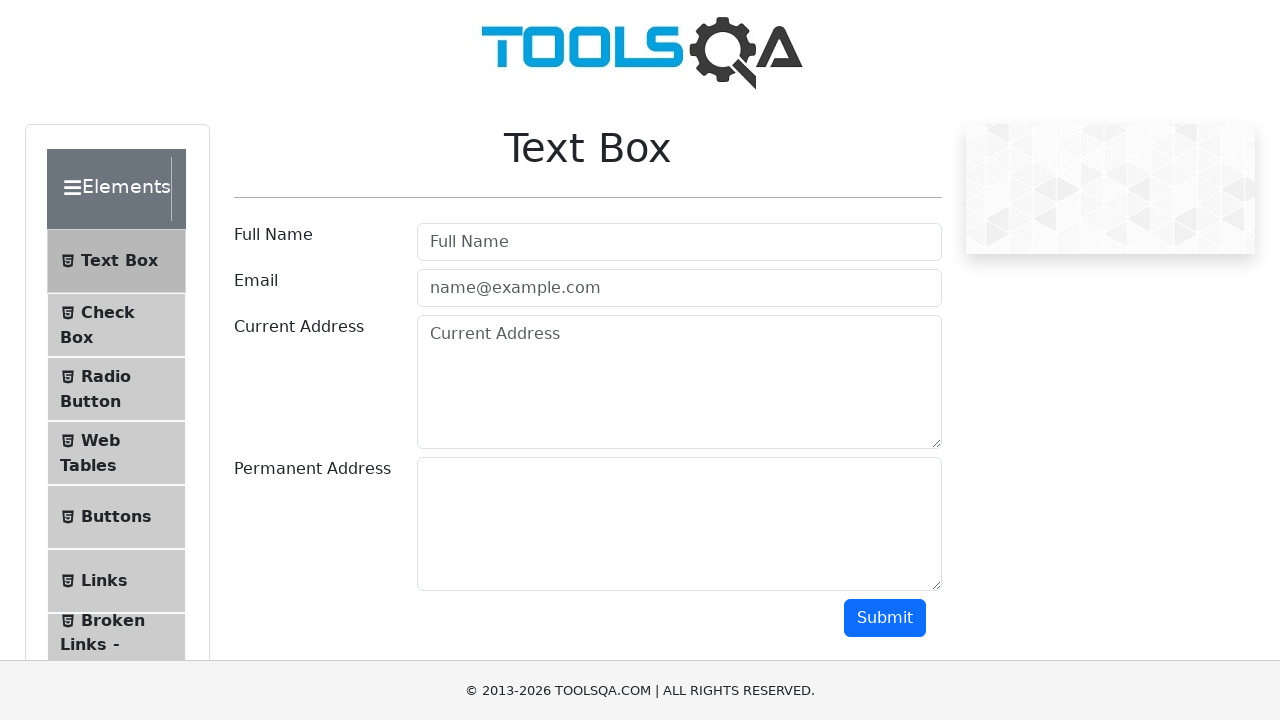

Filled in full name field with 'Daniel Irimia' on #userName
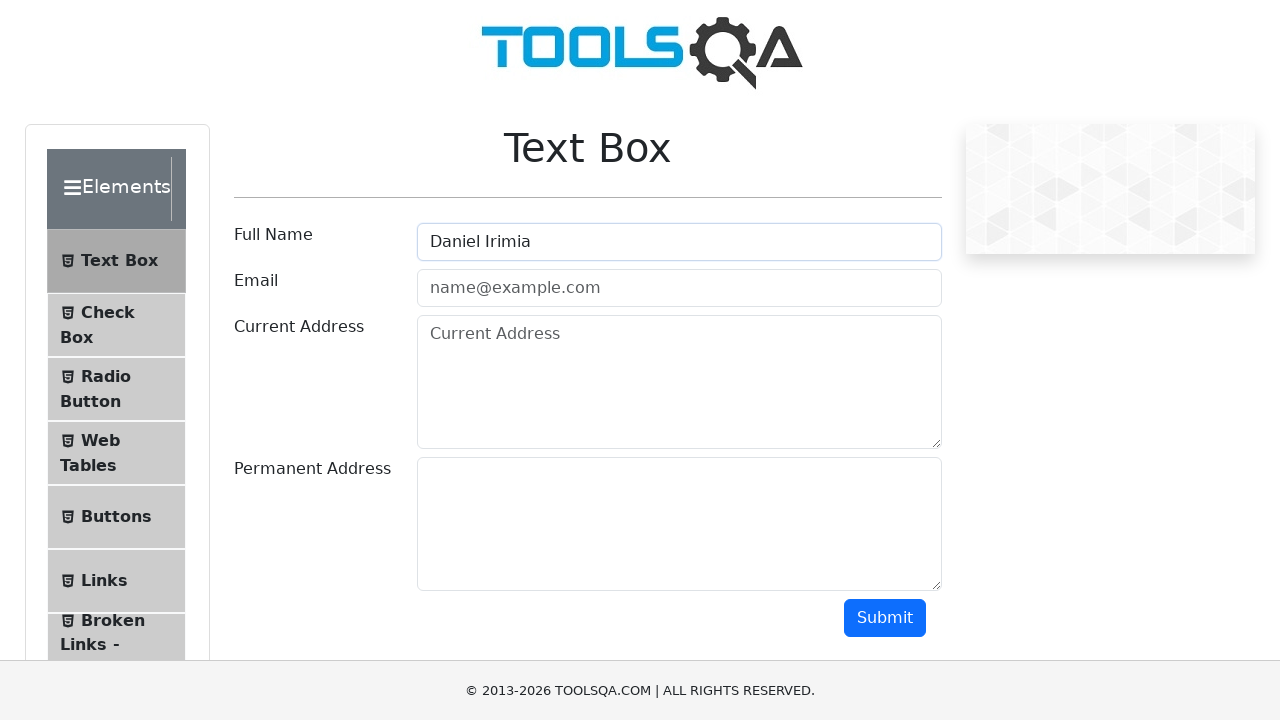

Filled in email field with 'textbox@yahoo.com' on #userEmail
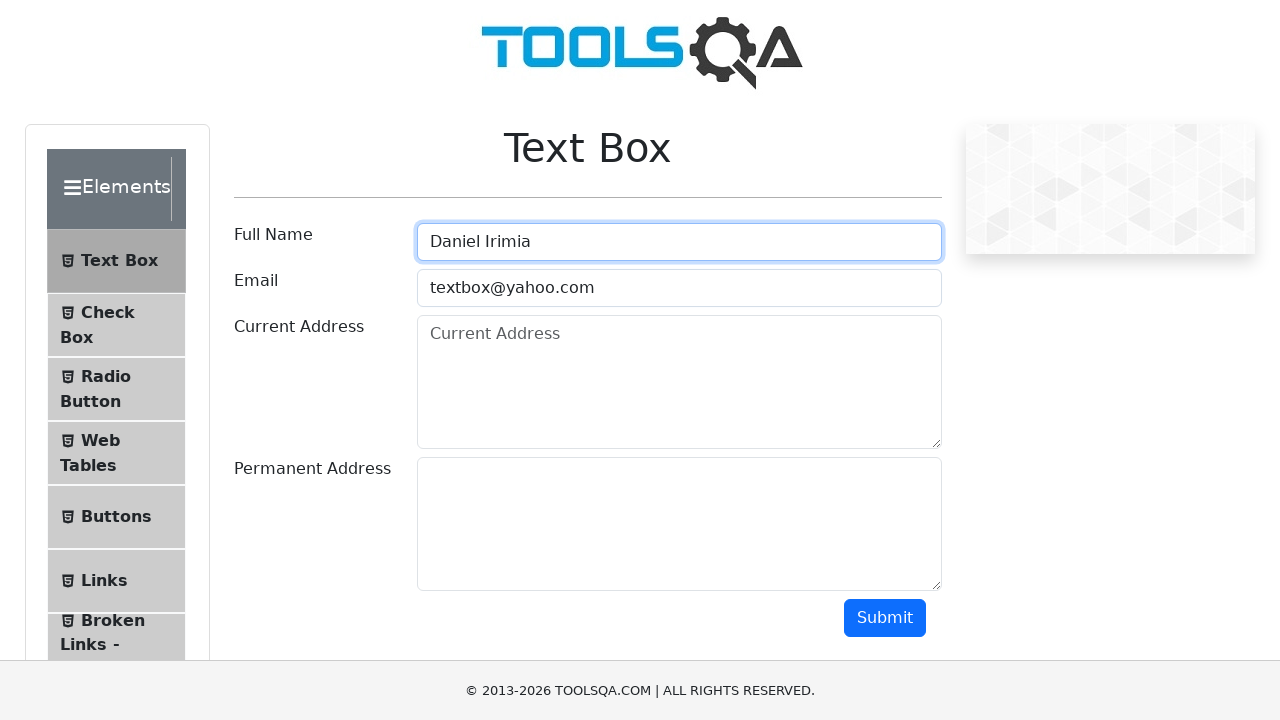

Filled in current address field with 'Copenhagen' on #currentAddress
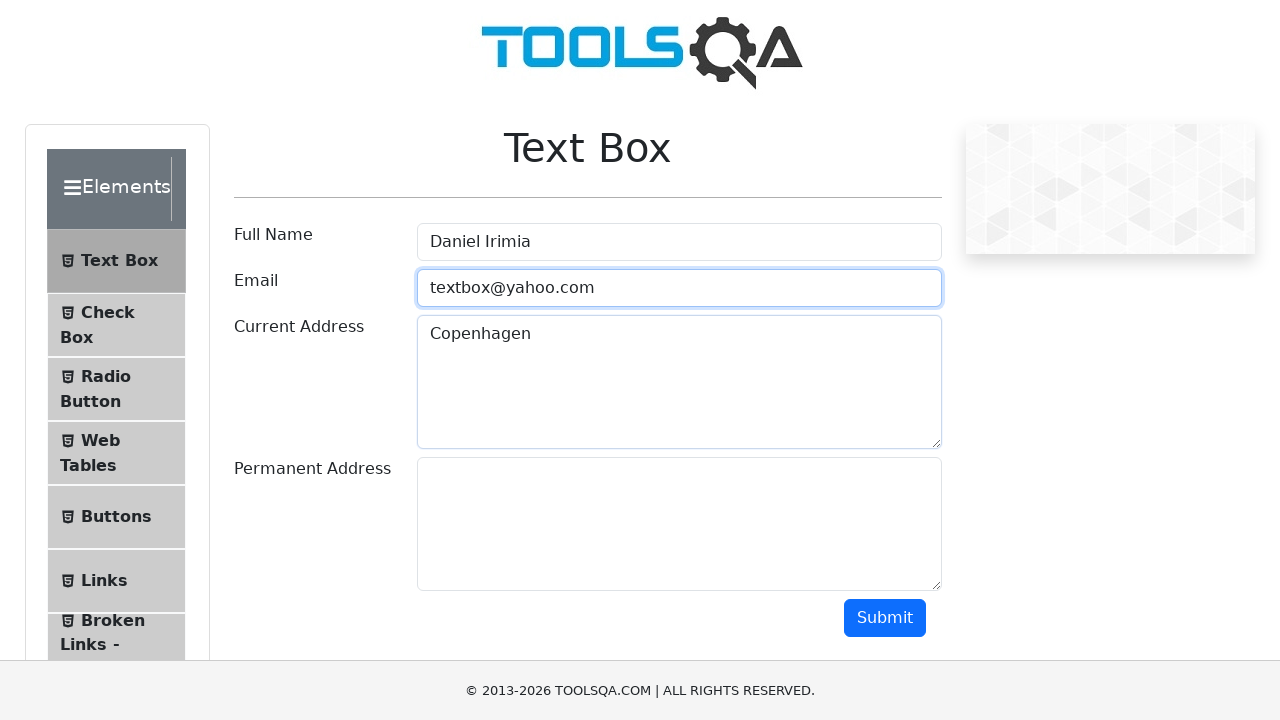

Filled in permanent address field with 'Copenhagen' on #permanentAddress
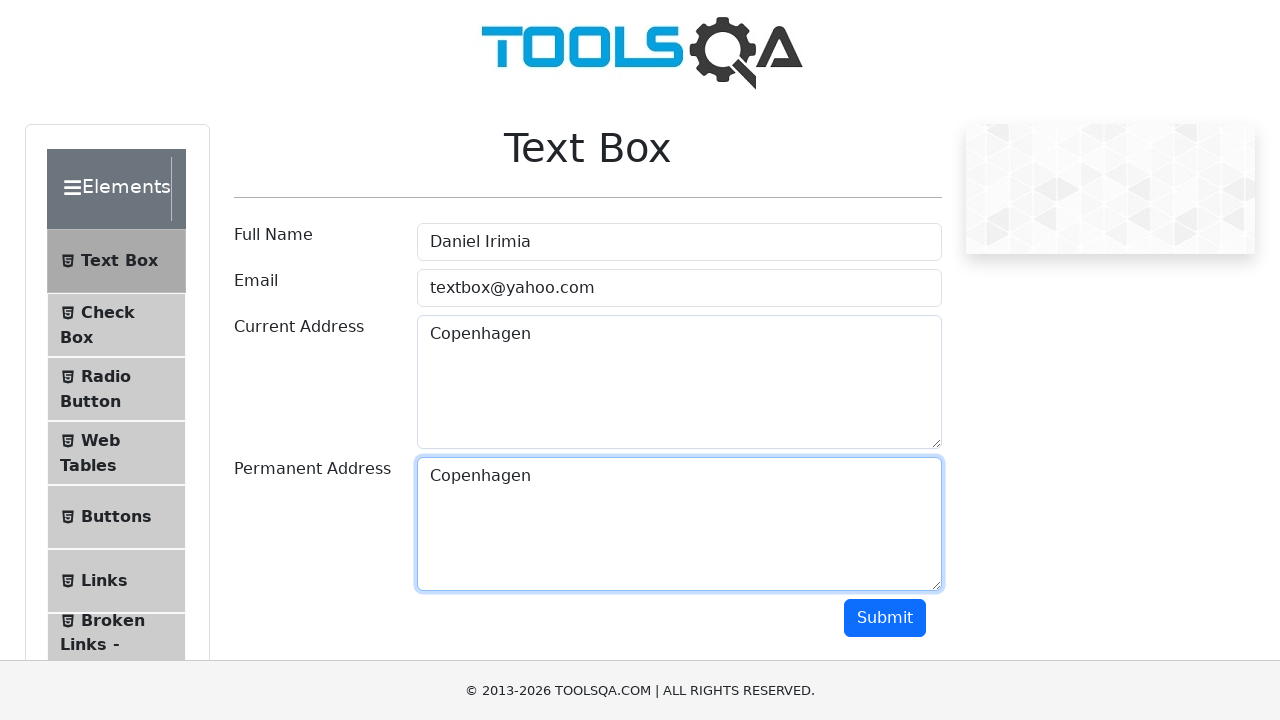

Clicked the submit button at (885, 618) on #submit
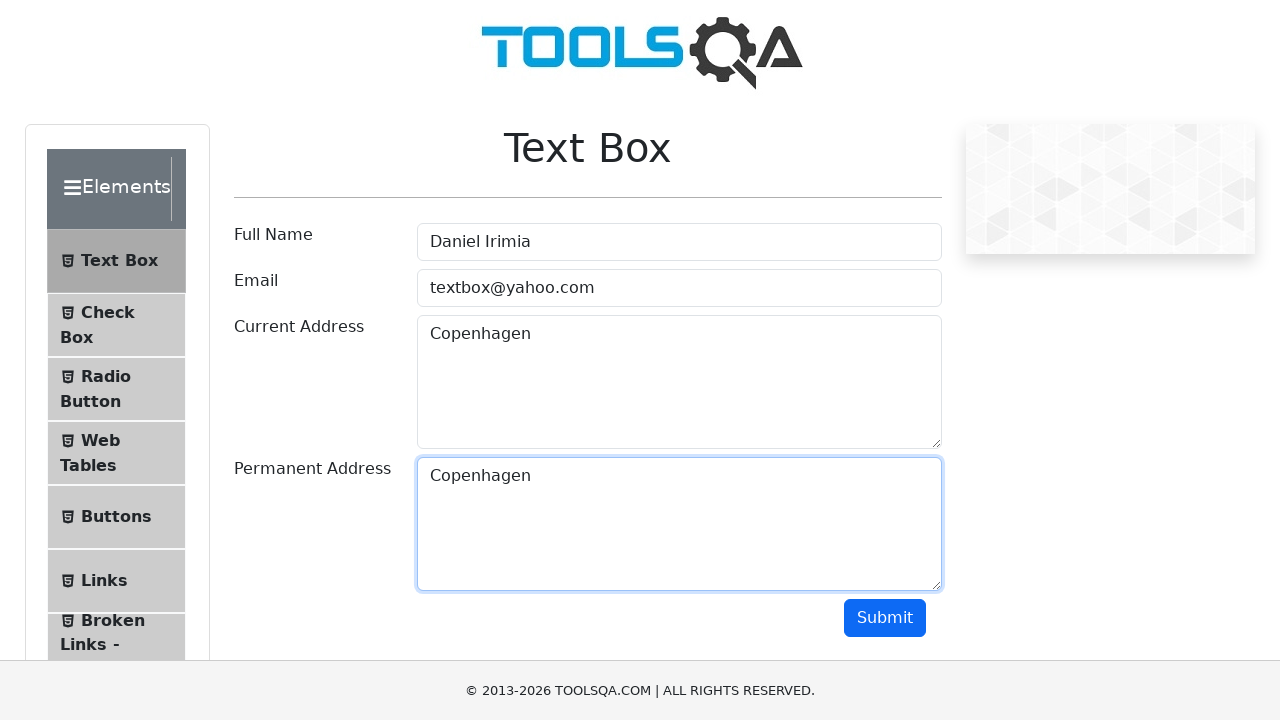

Form output appeared on page
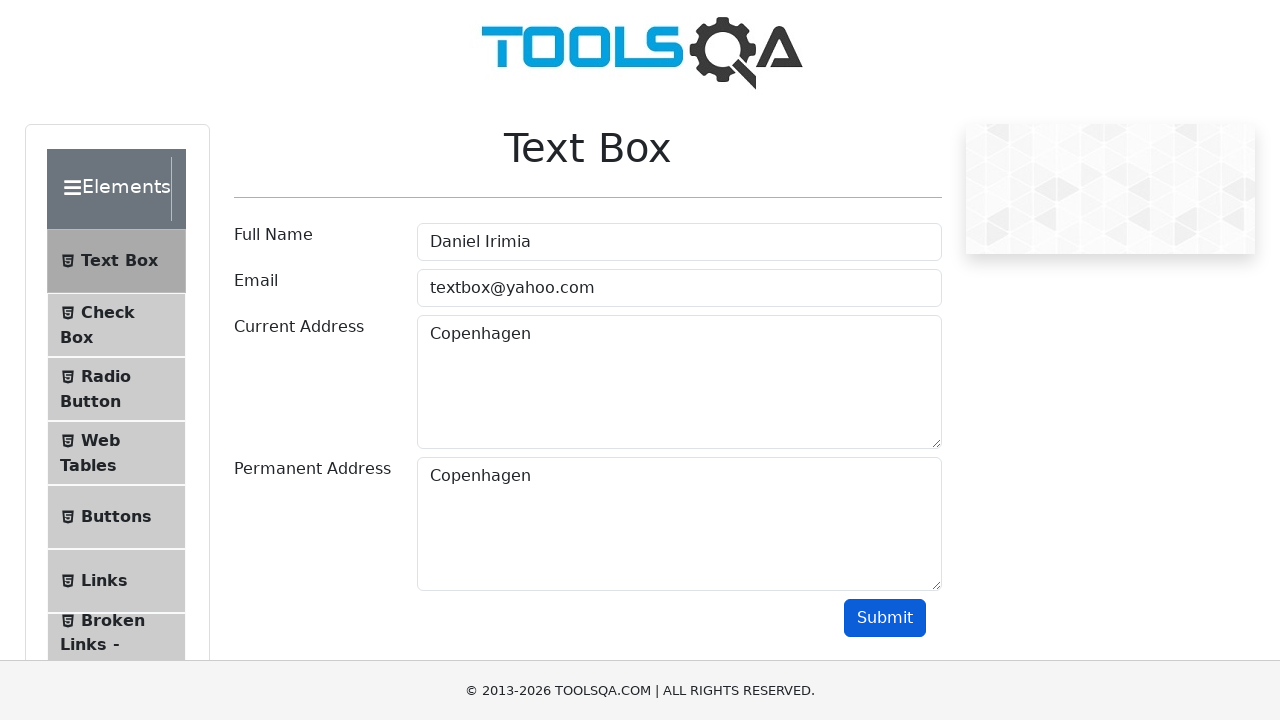

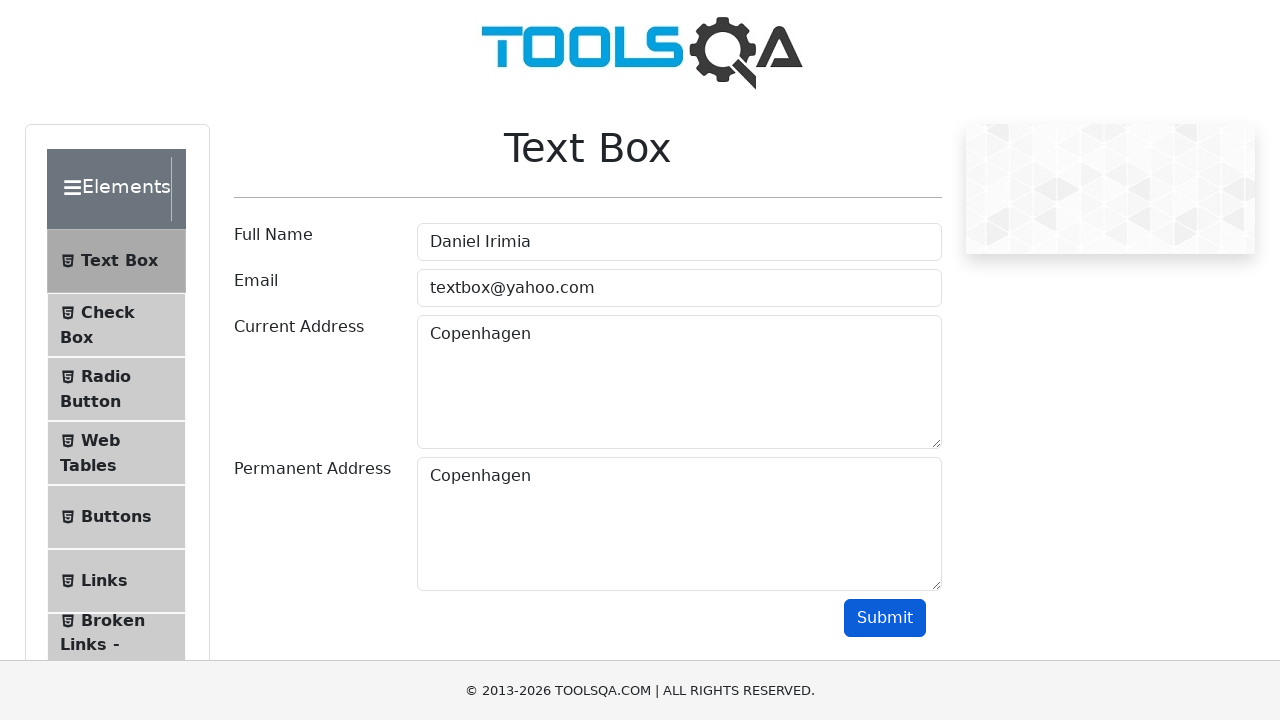